Tests alert acceptance by clicking an alert button and accepting the dialog

Starting URL: http://omayo.blogspot.com

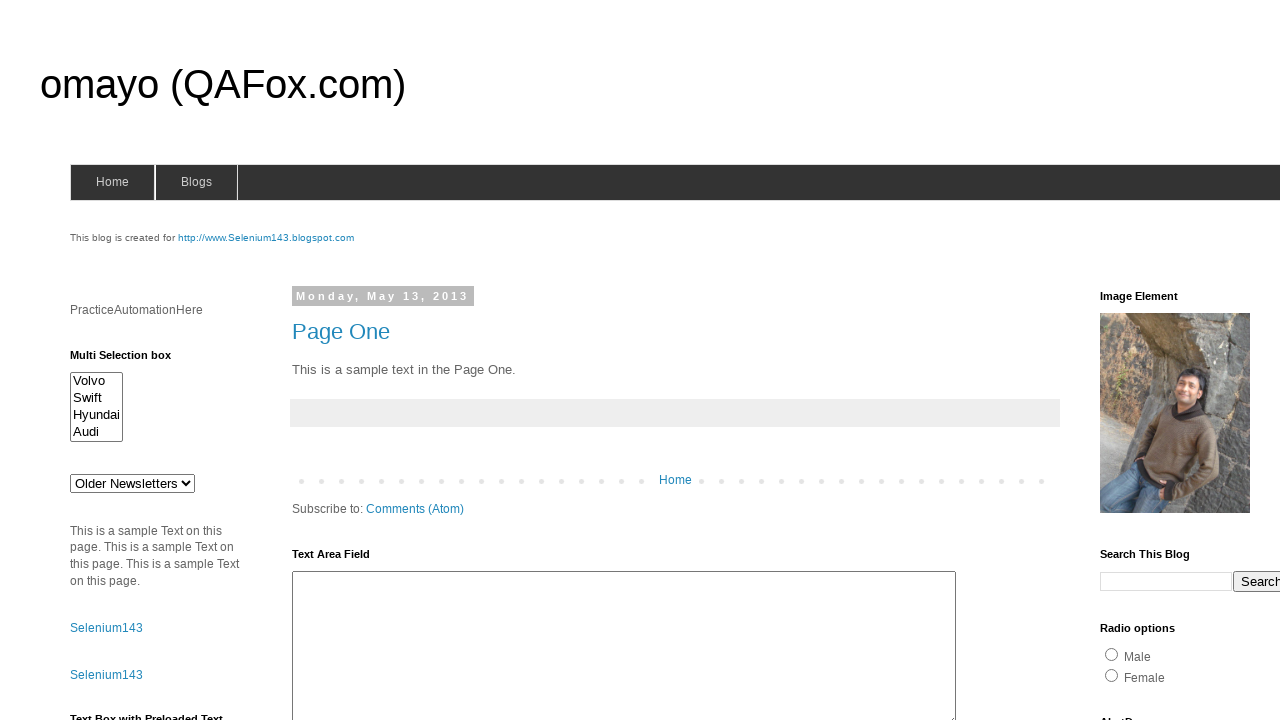

Set up dialog handler to accept alerts
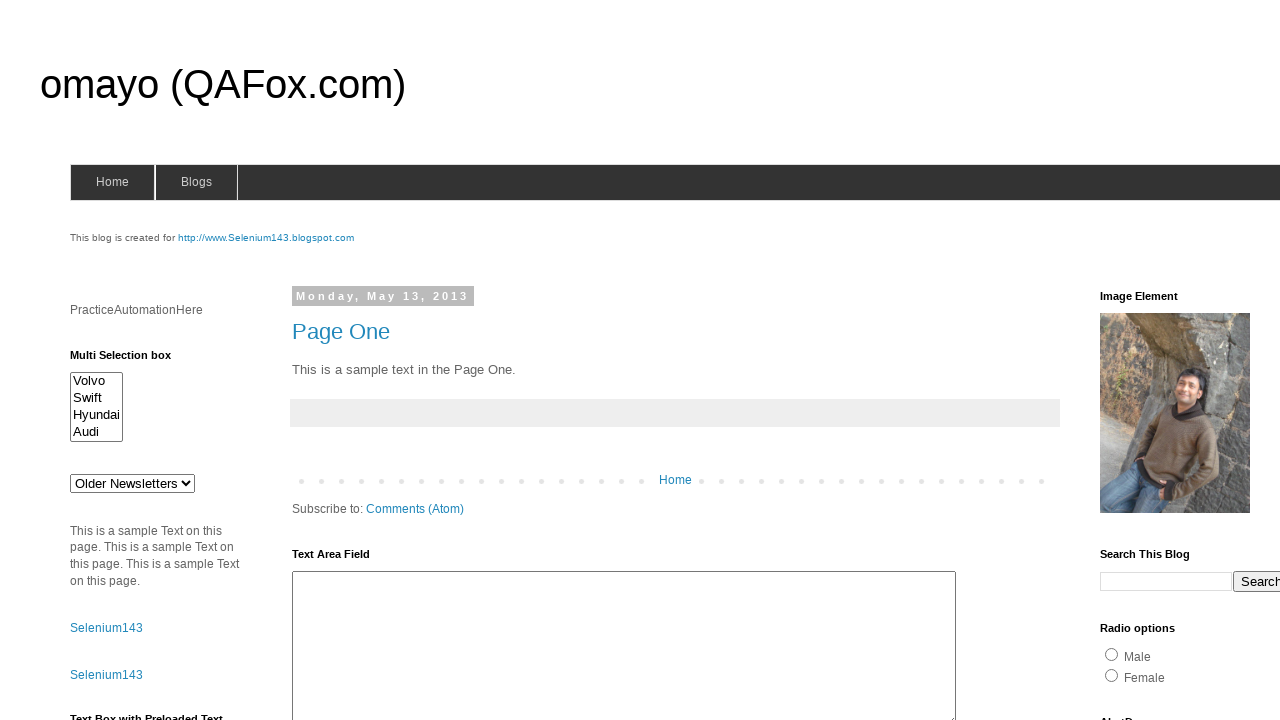

Clicked alert button to trigger dialog at (1154, 361) on #alert1
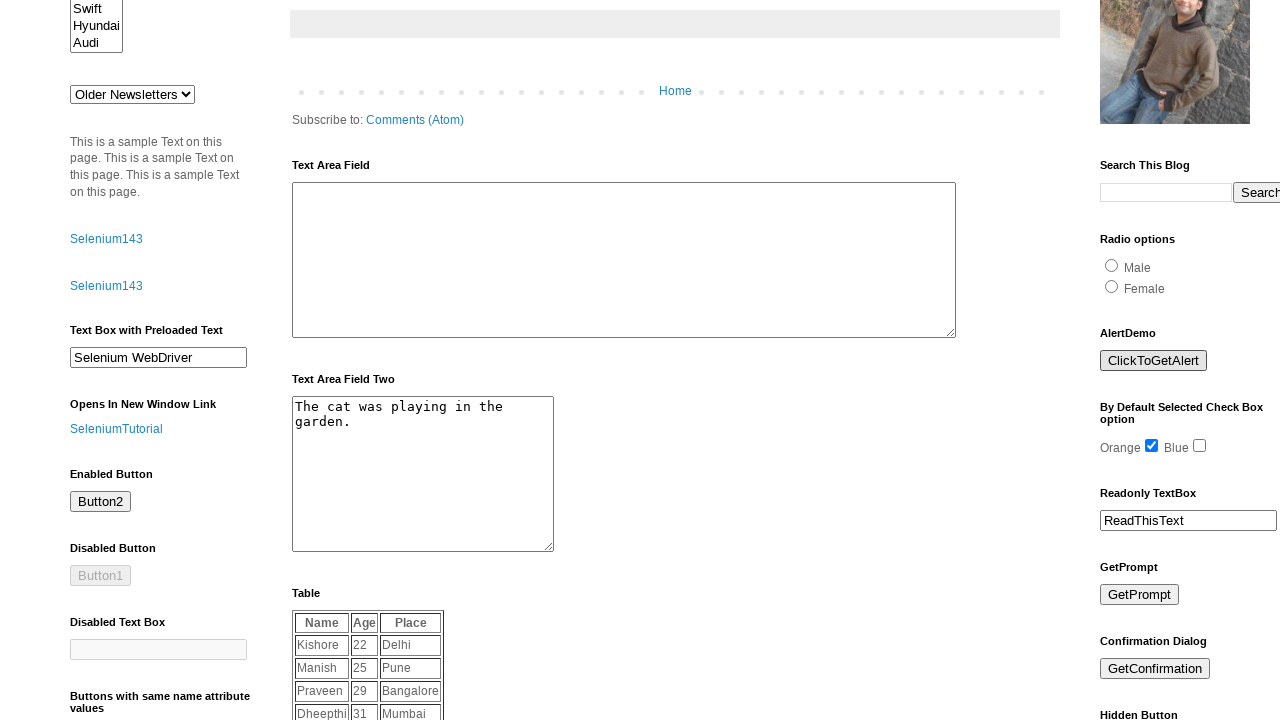

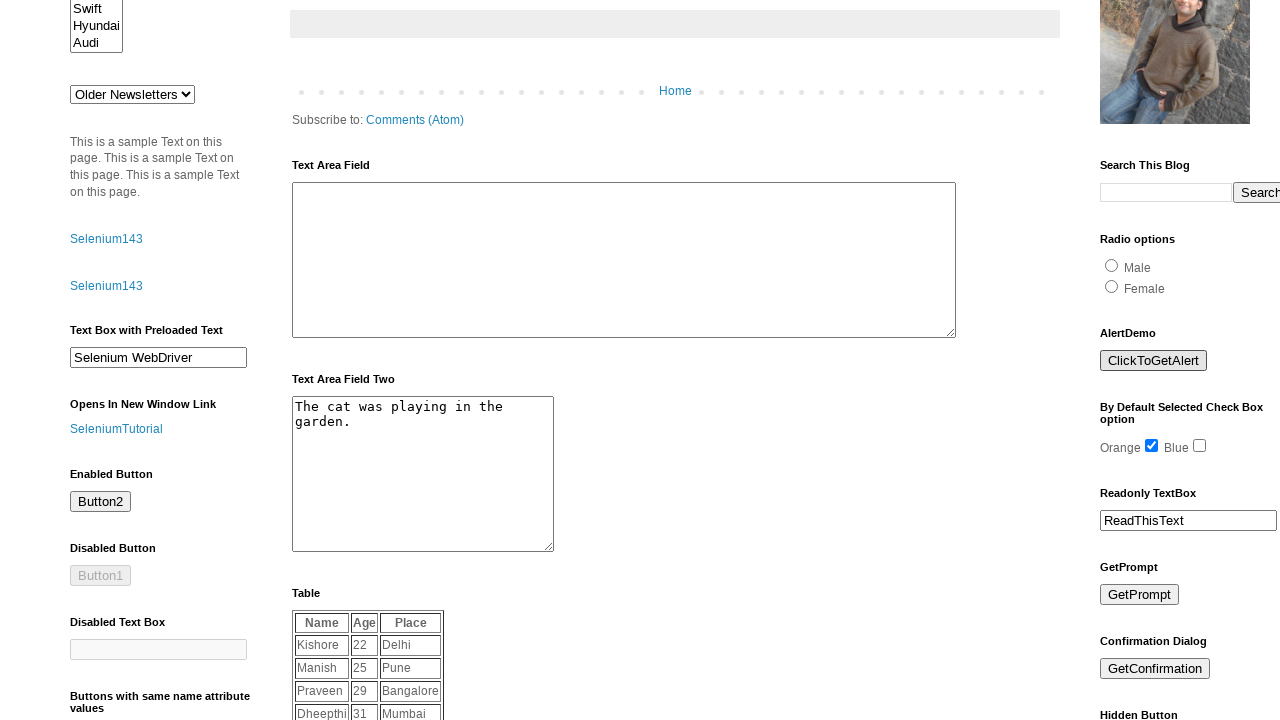